Navigates to a simple form page and locates the submit button element by its ID to verify the element exists.

Starting URL: http://suninjuly.github.io/simple_form_find_task.html

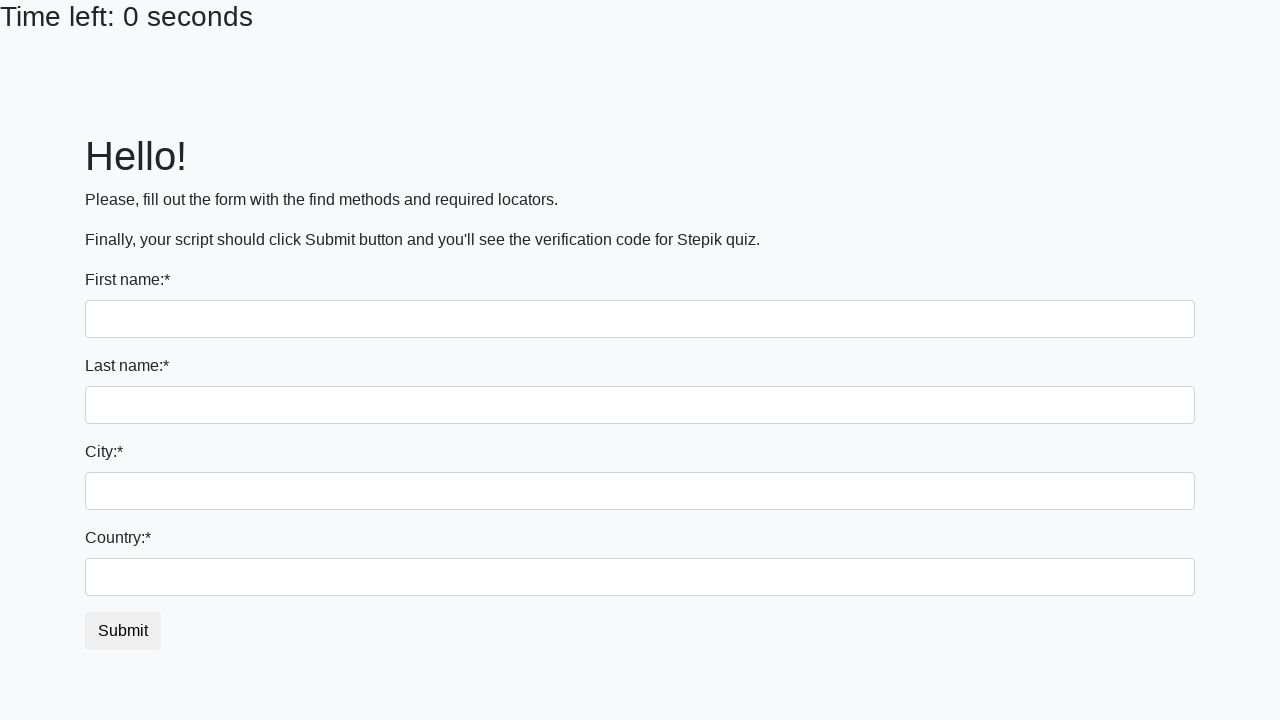

Waited for submit button element with ID 'submit_button' to be present
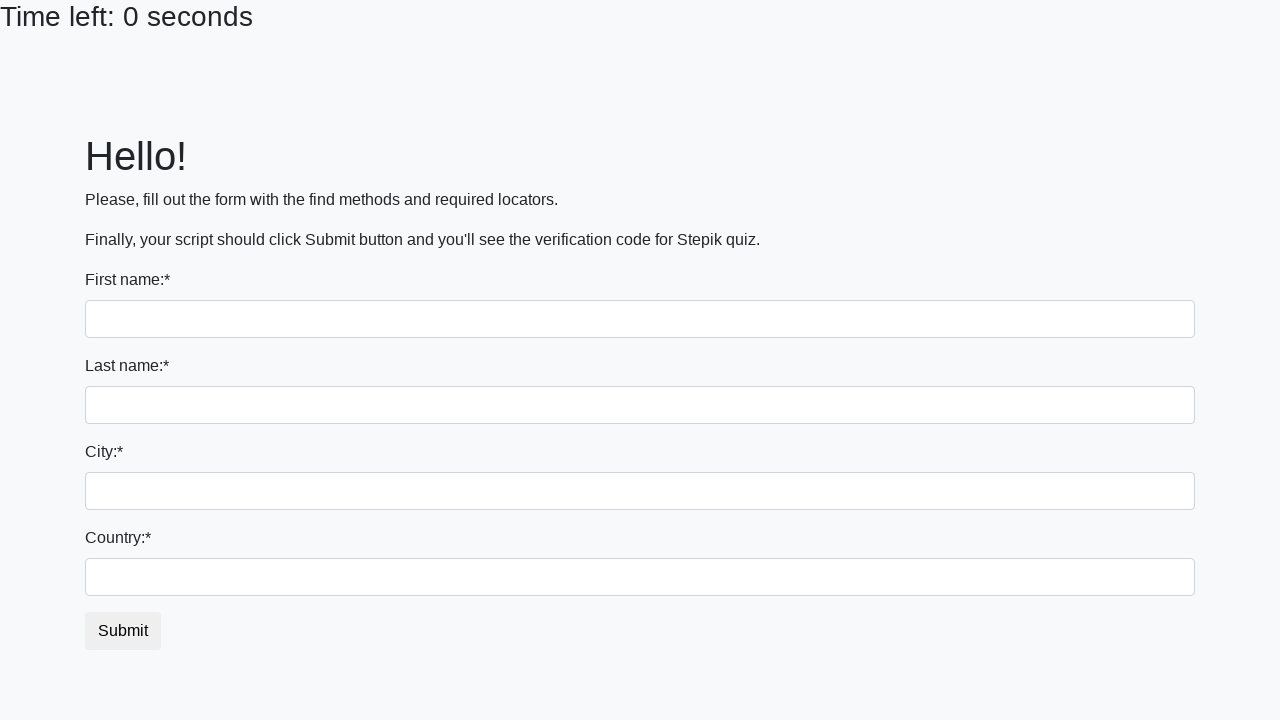

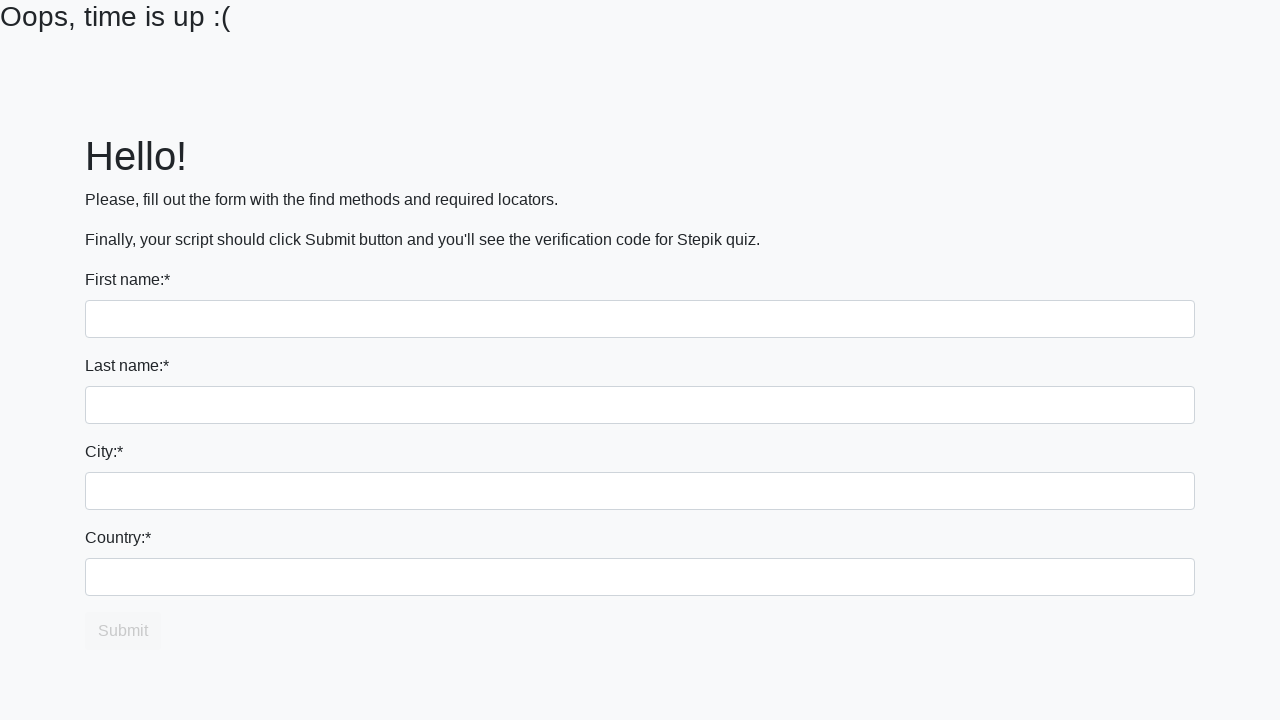